Tests login with a locked out user account and verifies the appropriate error message is displayed

Starting URL: https://www.saucedemo.com/

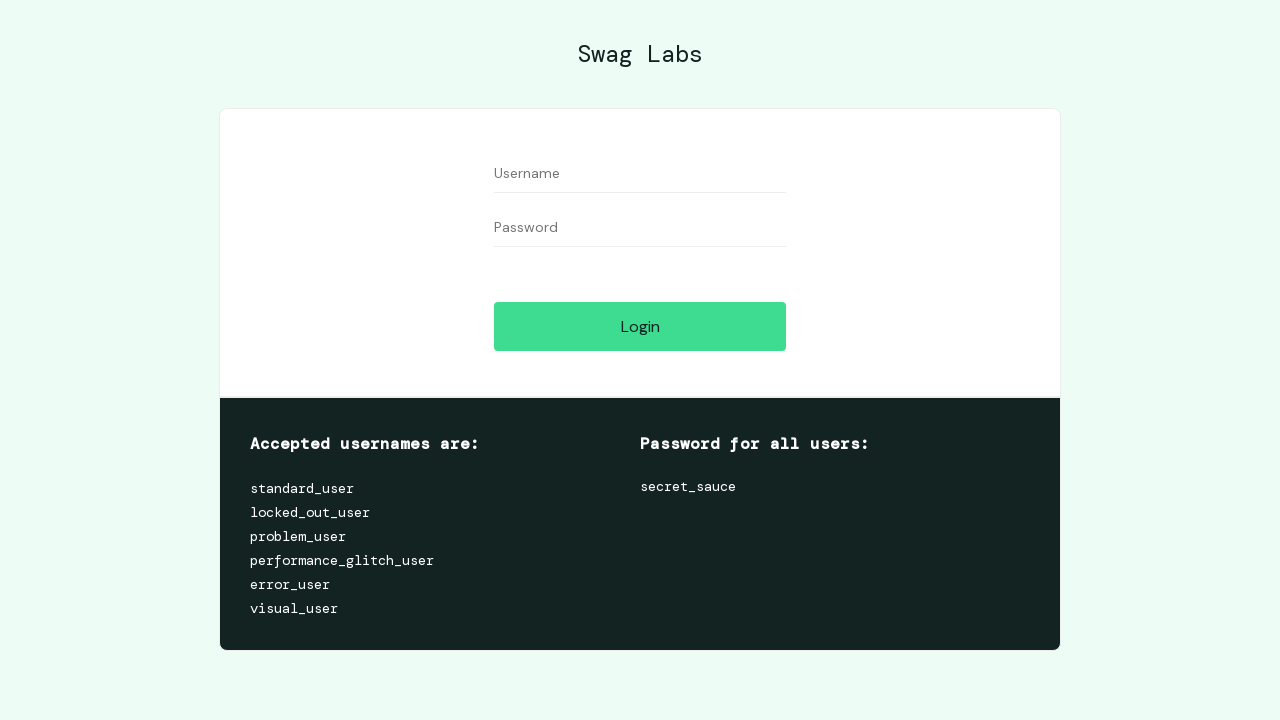

Filled username field with 'locked_out_user' on #user-name
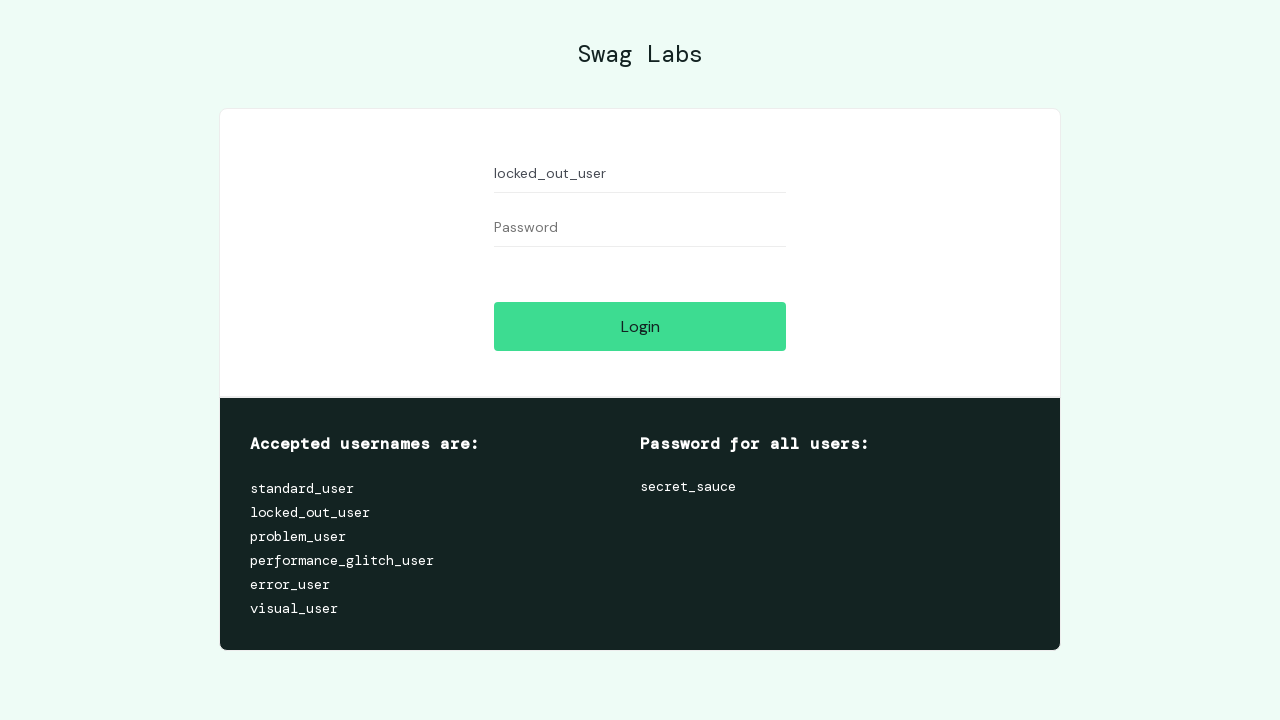

Filled password field with 'secret_sauce' on #password
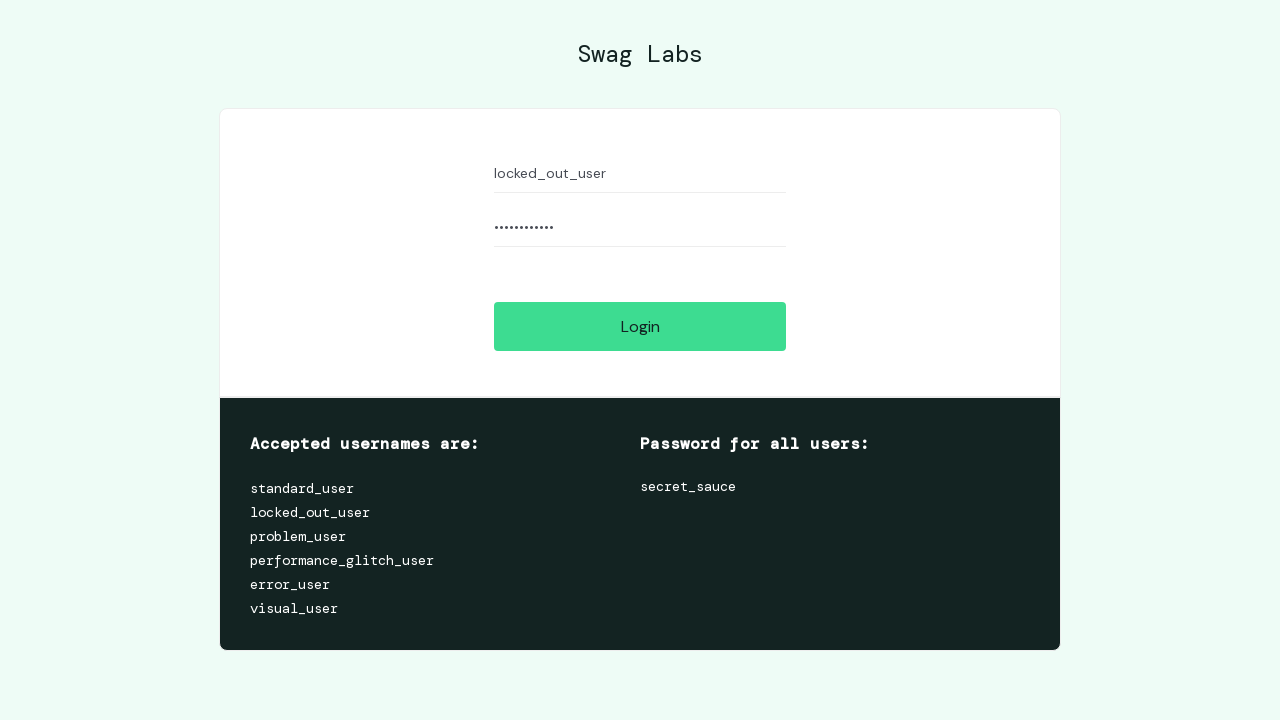

Clicked login button at (640, 326) on #login-button
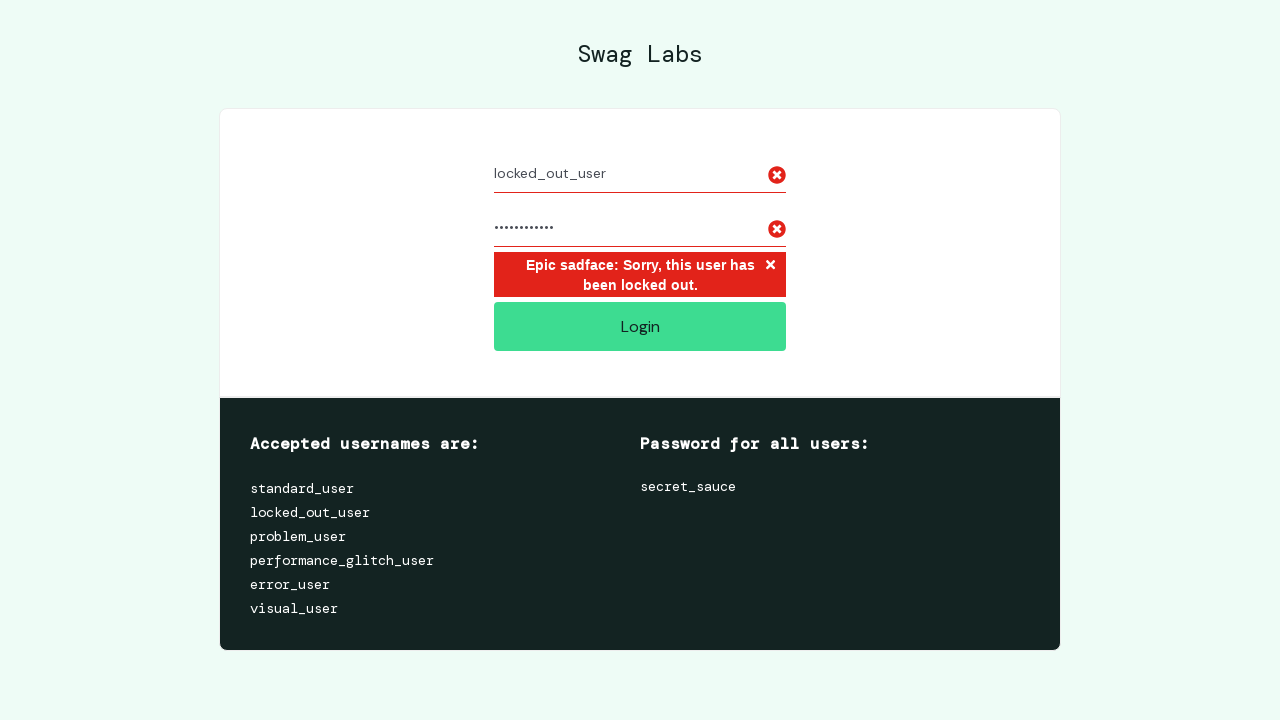

Located error message element
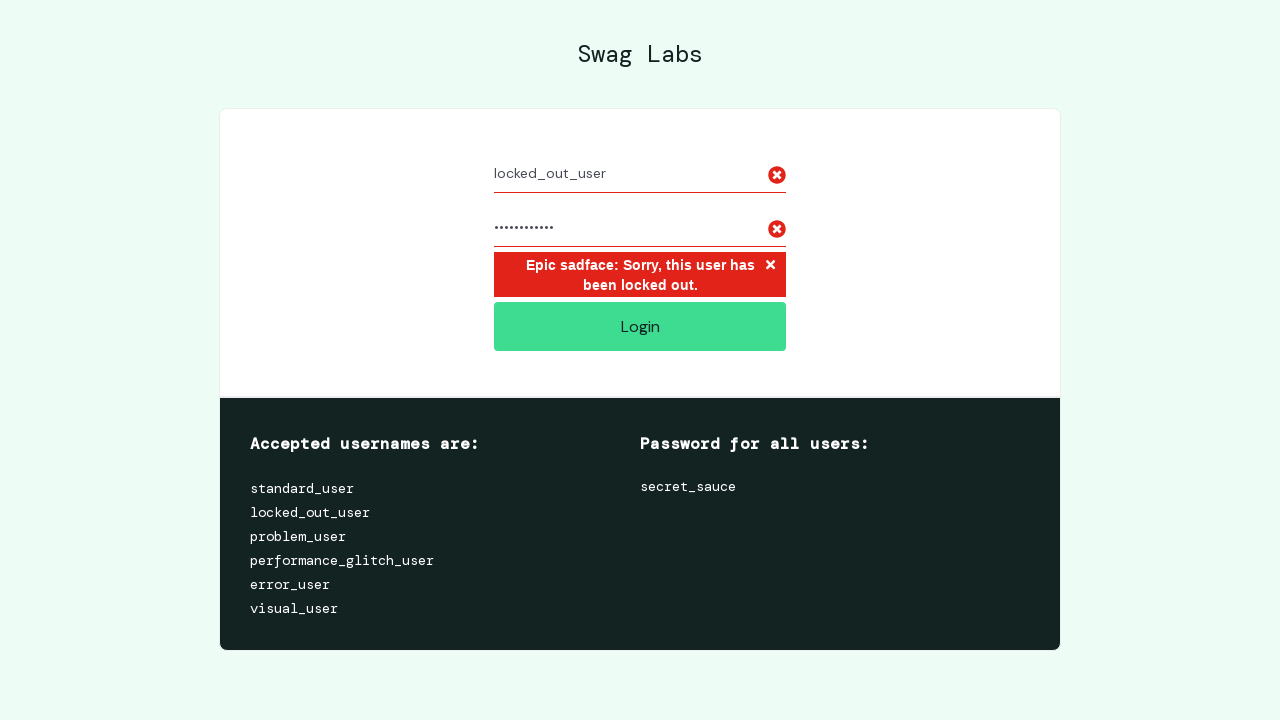

Verified locked out error message is displayed
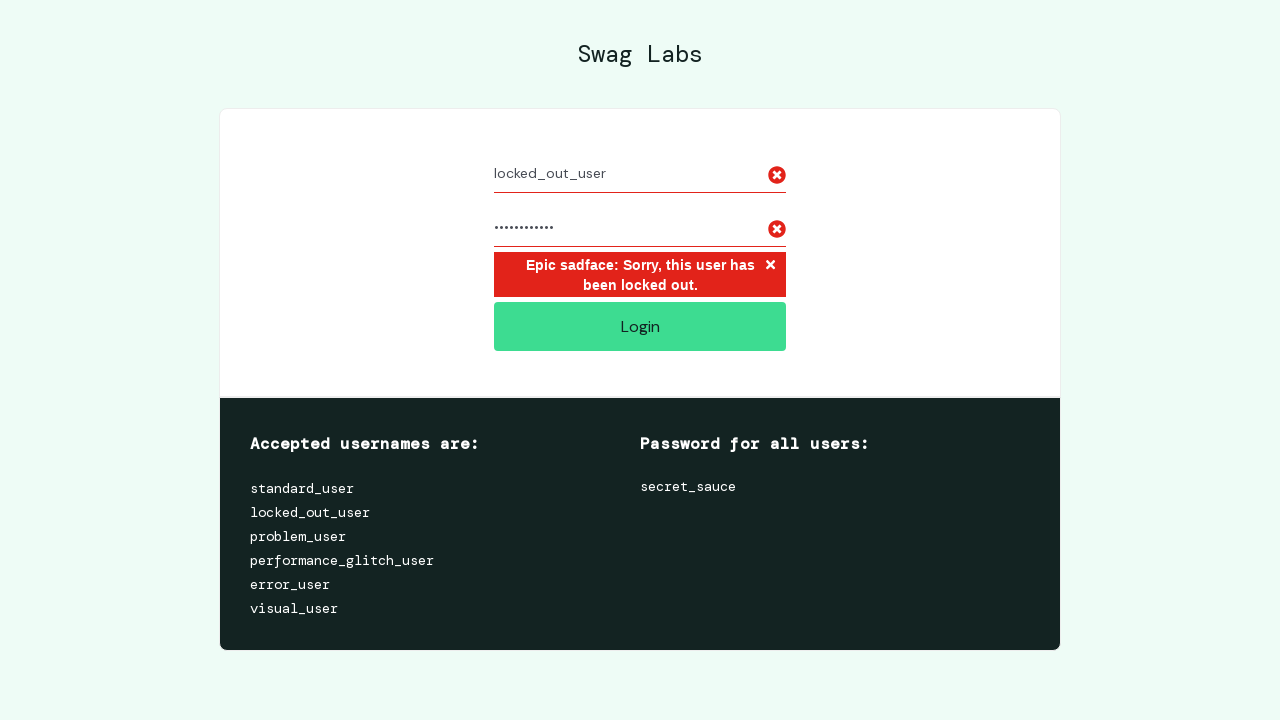

Closed the error message by clicking close button at (770, 266) on xpath=//h3[@data-test='error']/button
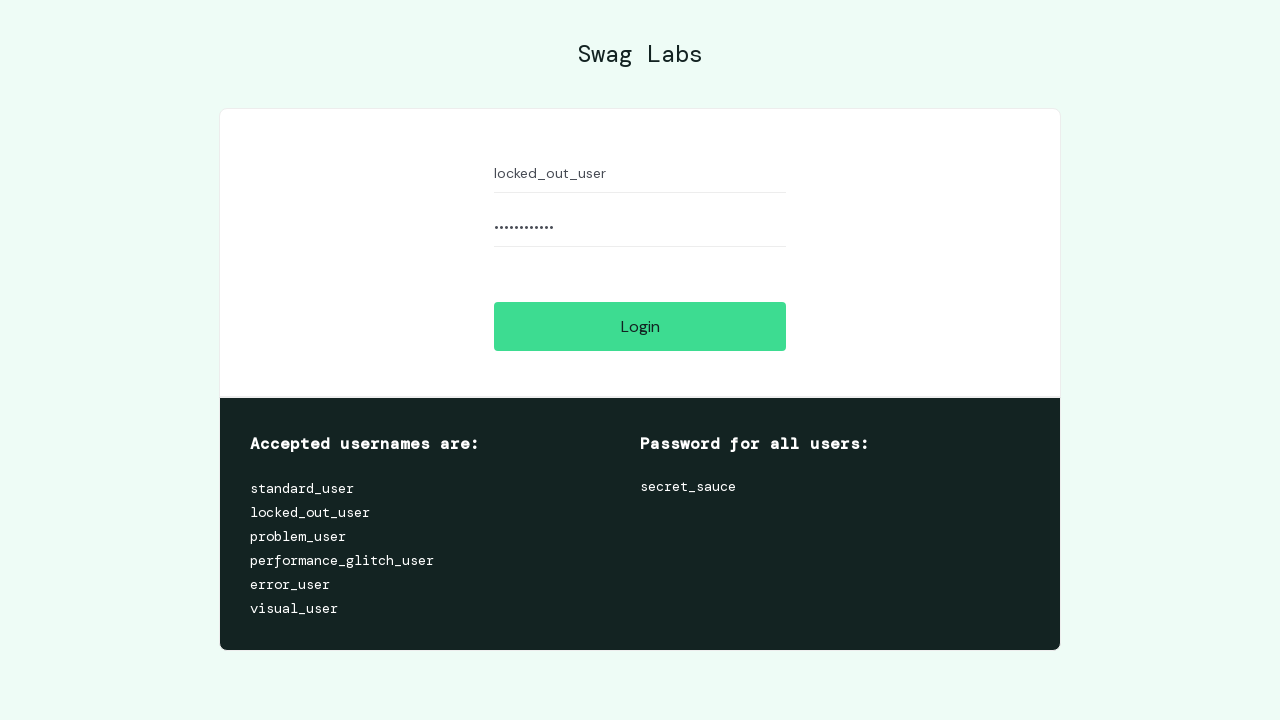

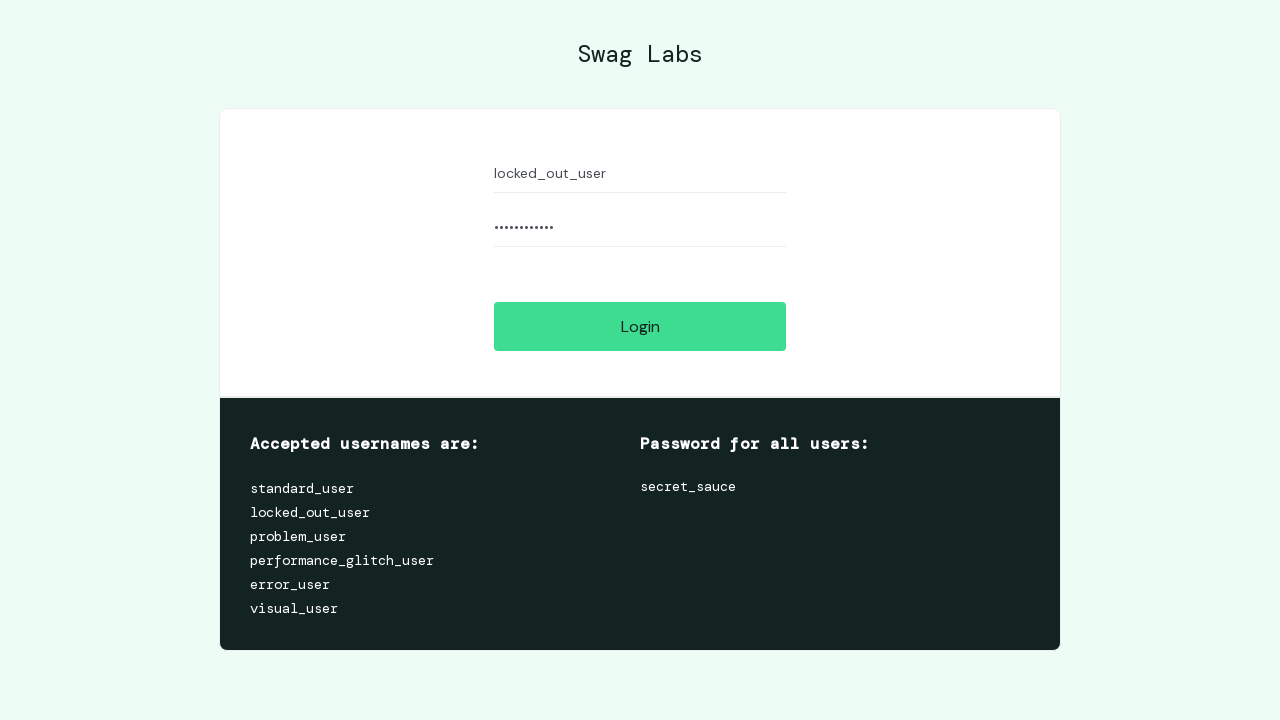